Tests the text box form using XPath selectors to fill in name, email, current address, and permanent address fields, then submits the form.

Starting URL: https://demoqa.com/text-box

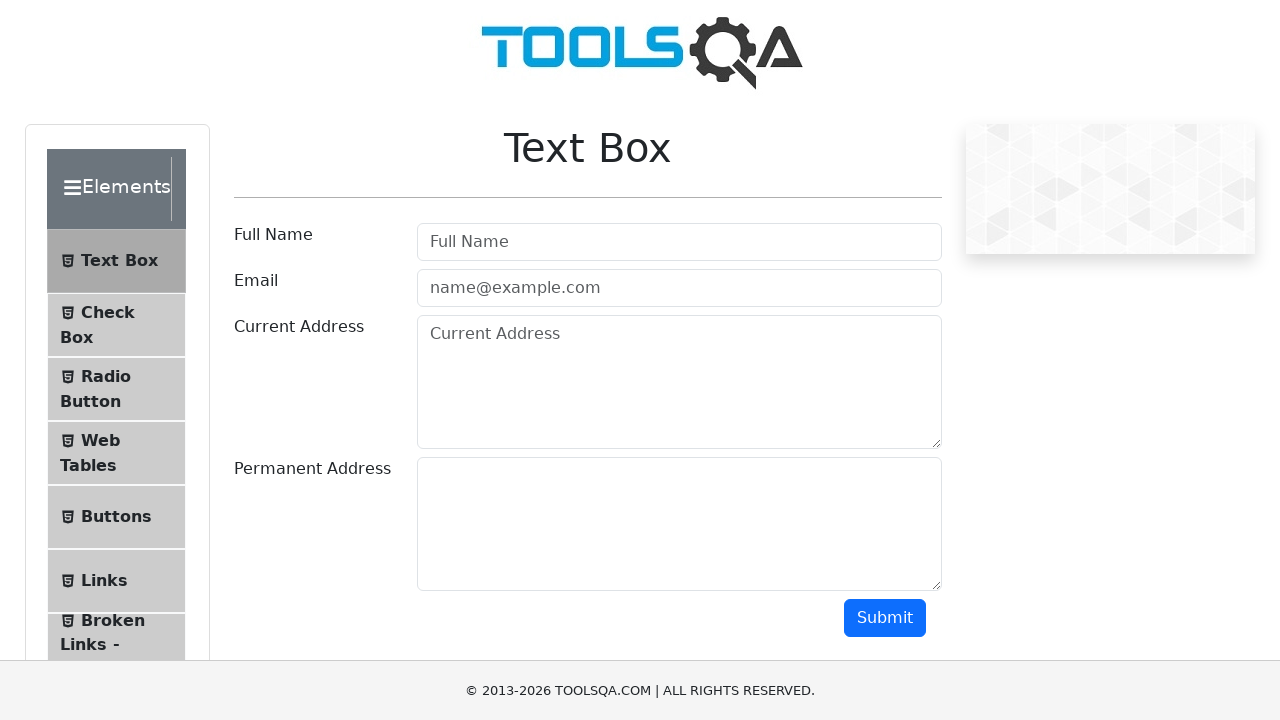

Filled full name field with 'John' on input[placeholder='Full Name']
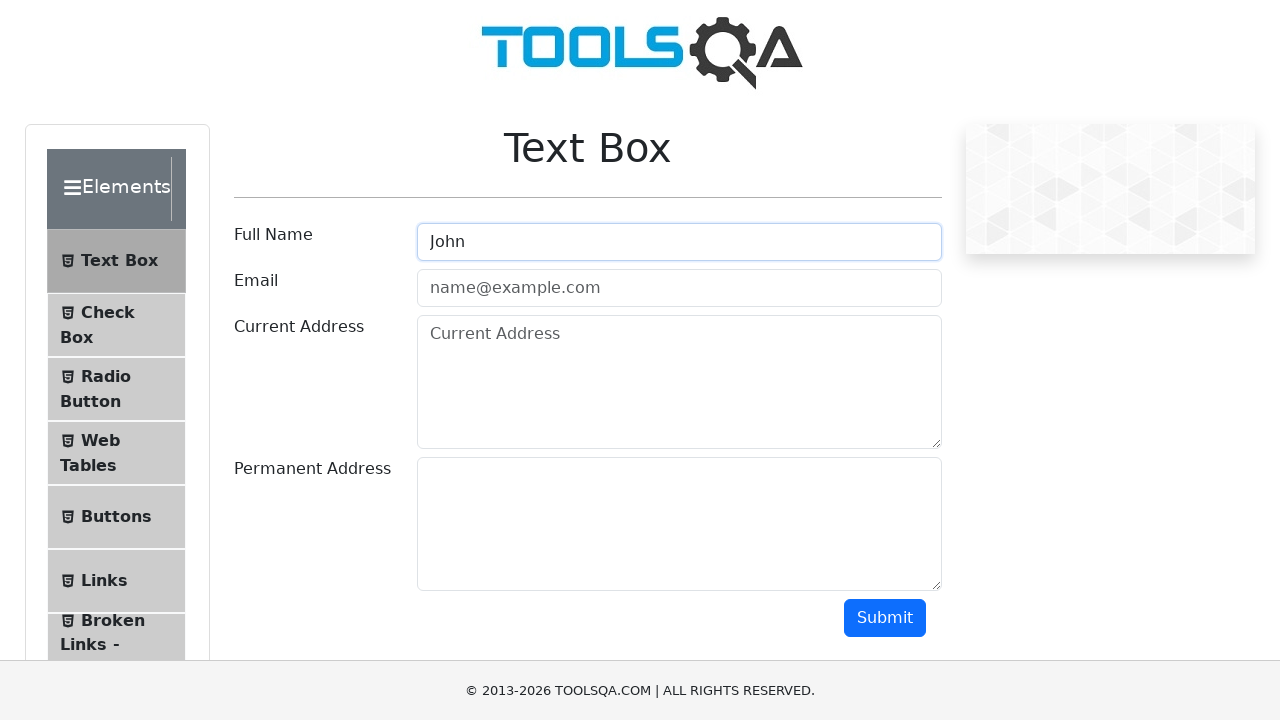

Filled email field with 'john@gmail.com' on #userEmail
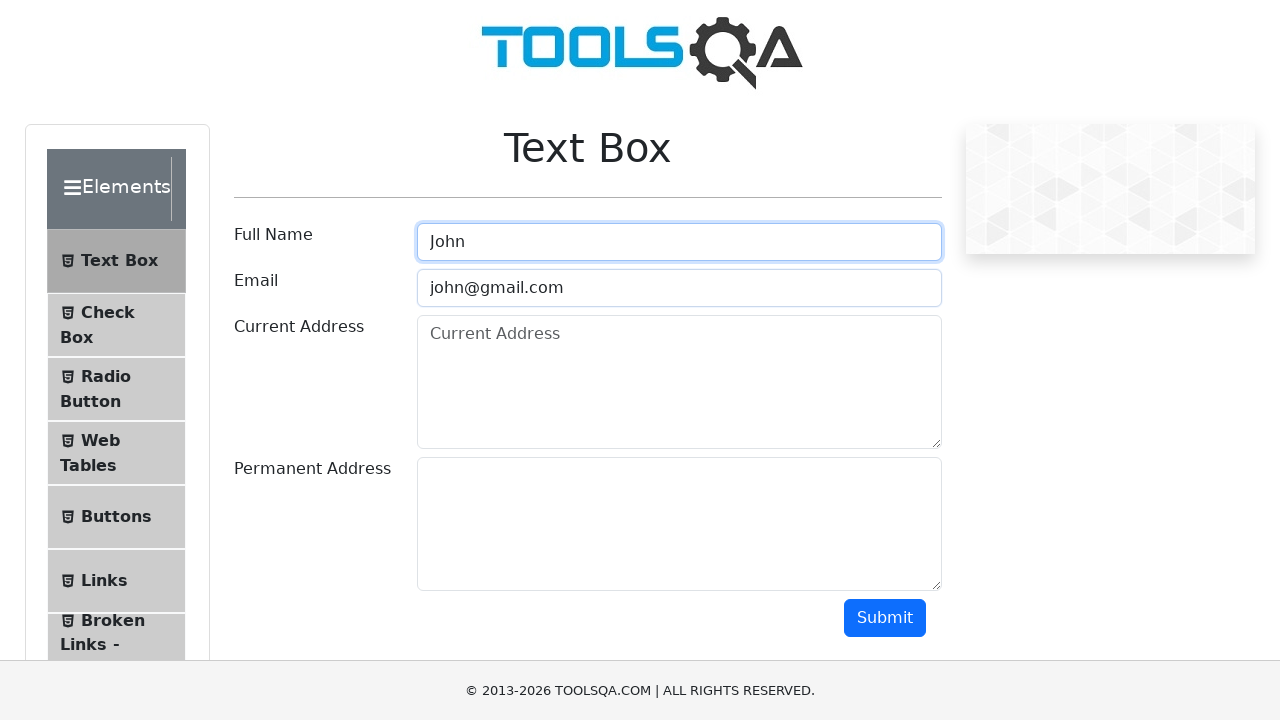

Filled current address field with 'Wall Street 123' on textarea.form-control >> nth=0
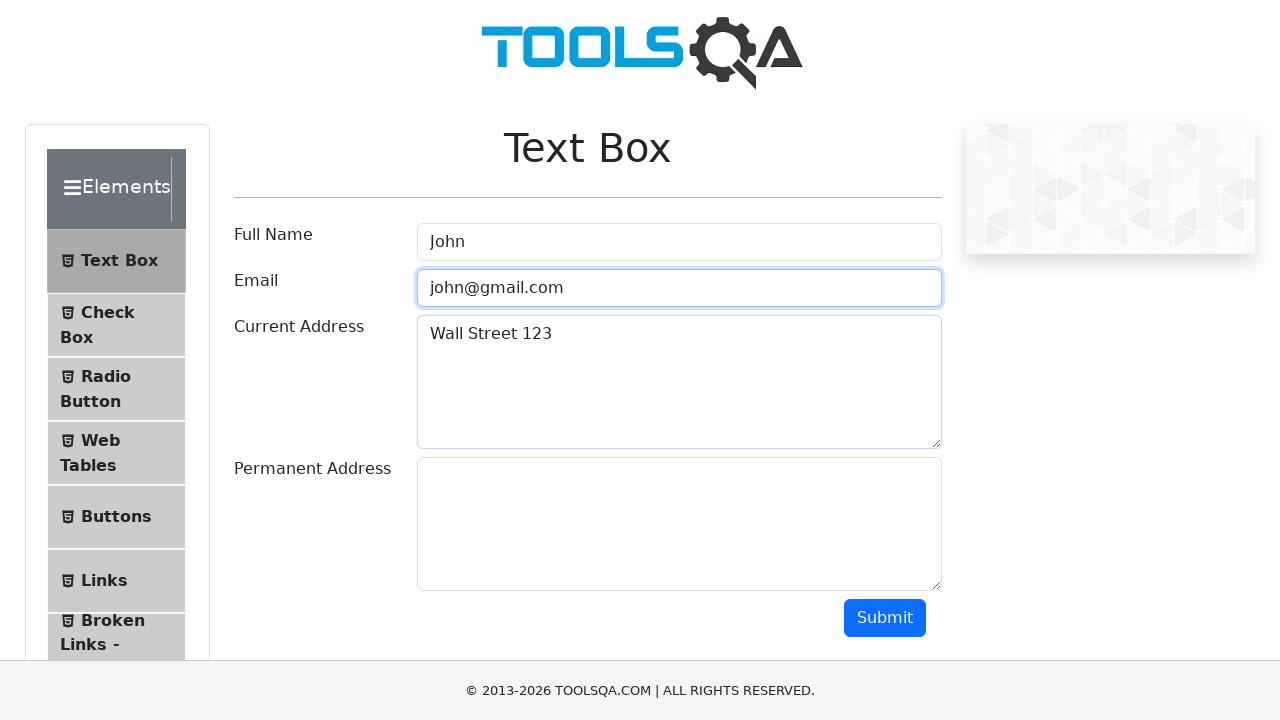

Filled permanent address field with 'Boston 123' on #permanentAddress
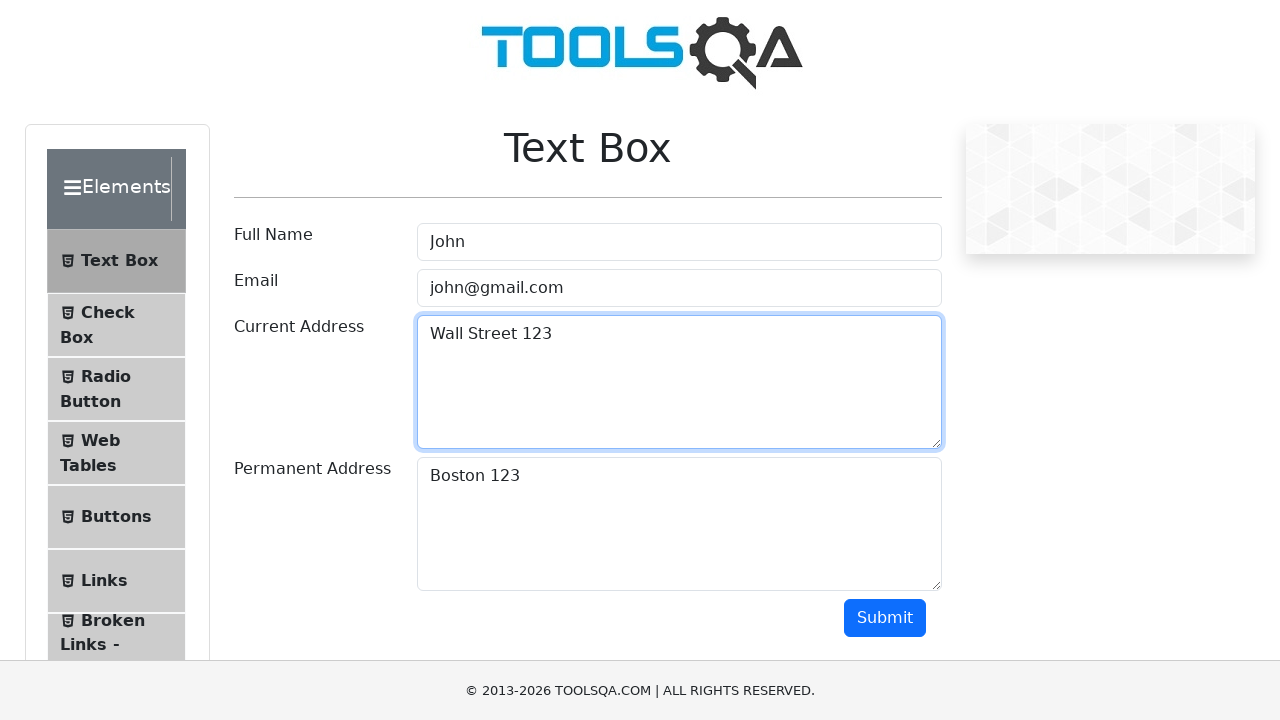

Scrolled down 250 pixels to reveal submit button
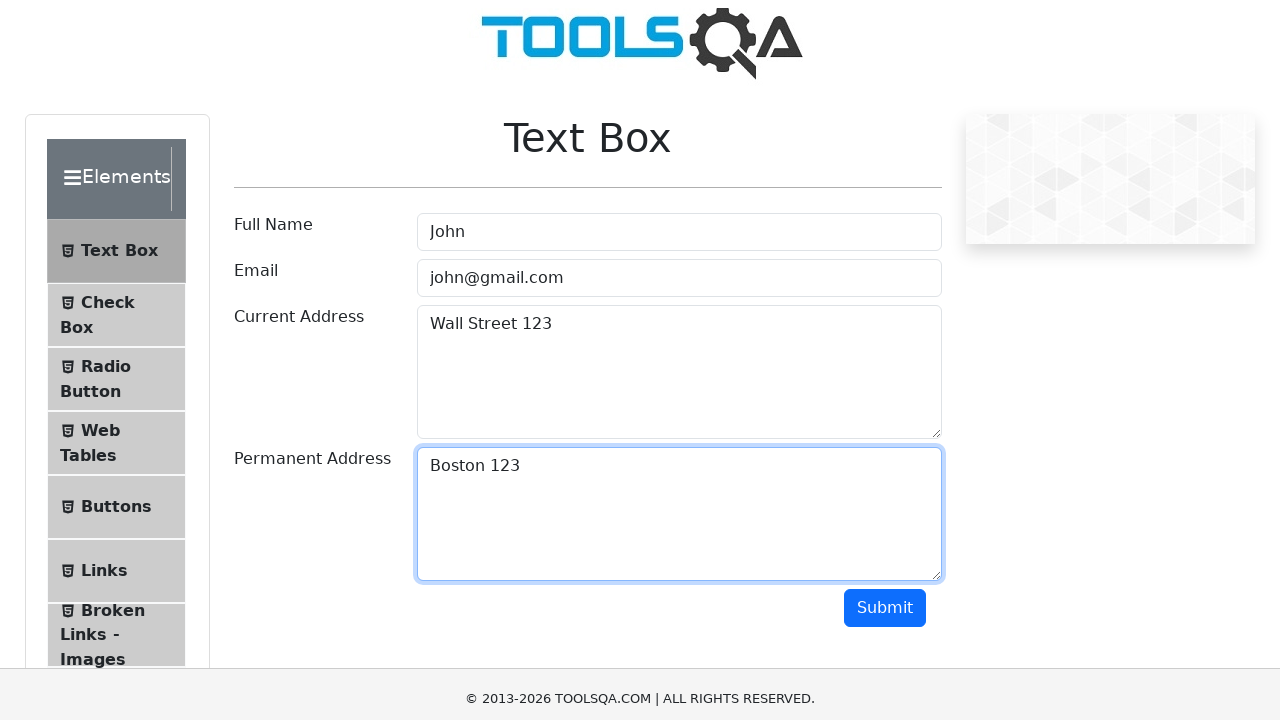

Clicked submit button to submit the form at (885, 368) on #submit
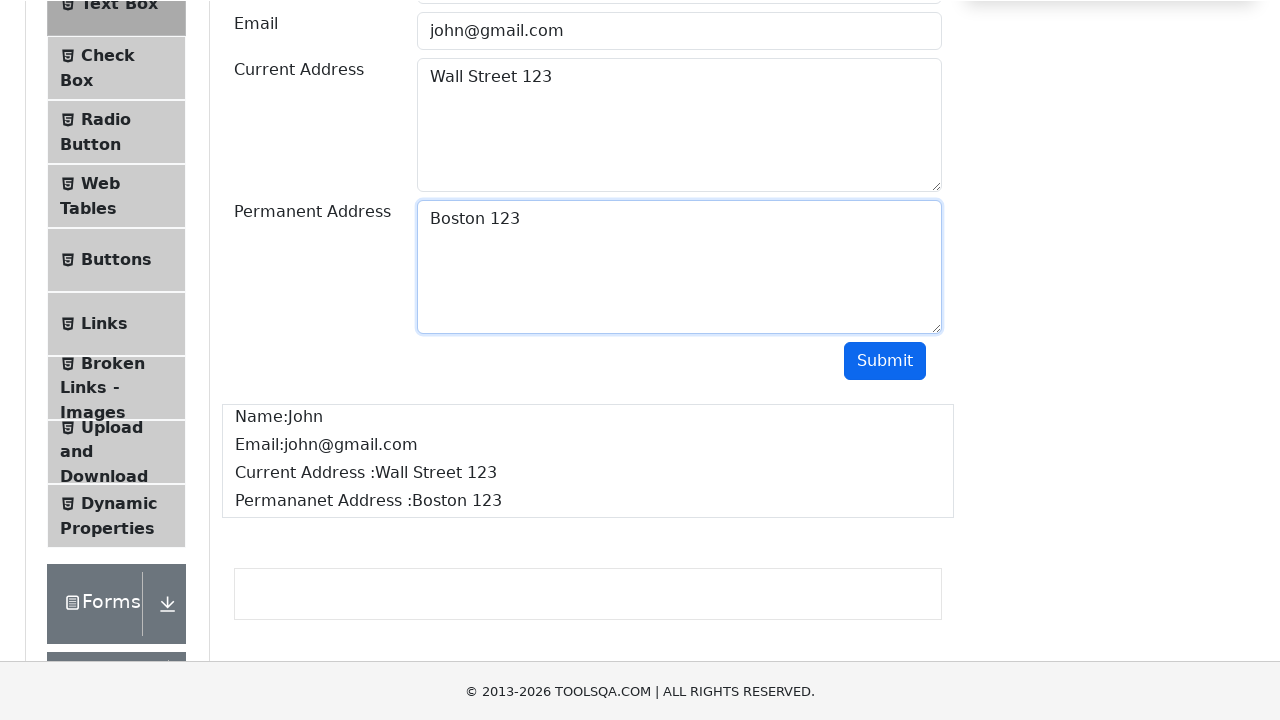

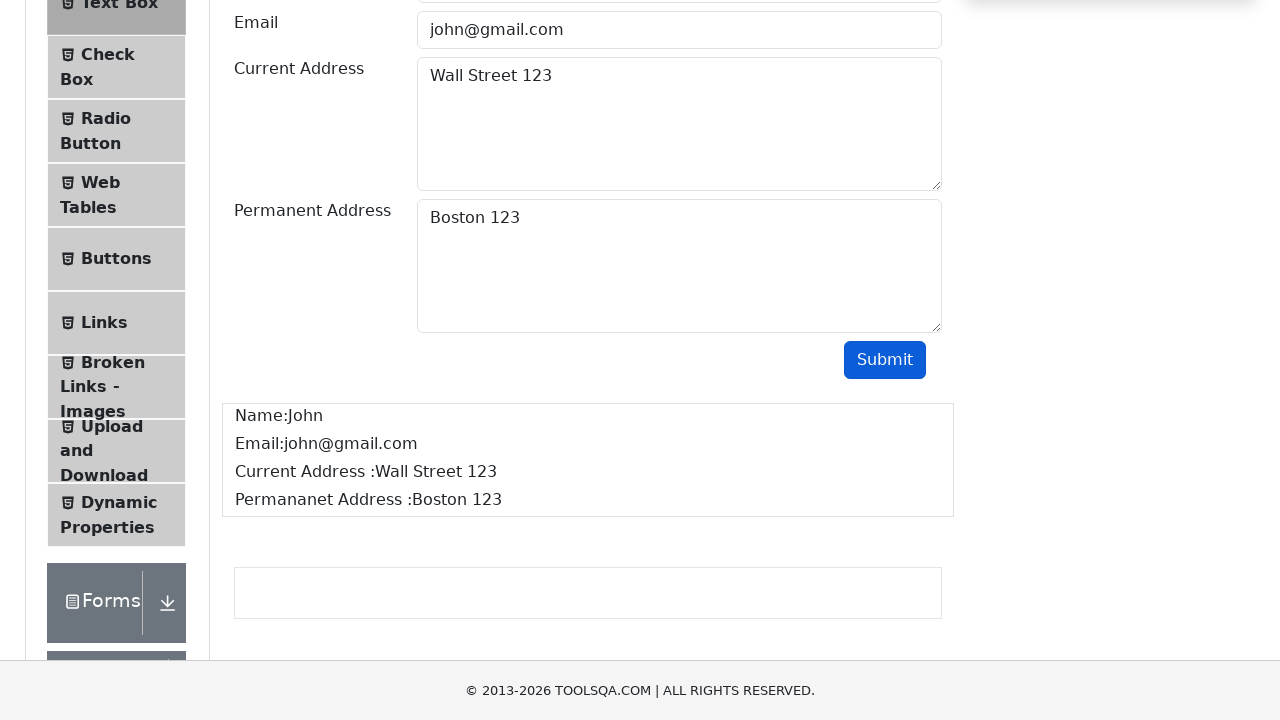